Tests the filtering functionality by switching between Active, Completed, and All filters to verify correct todos are displayed

Starting URL: https://todomvc.com/examples/react/dist/

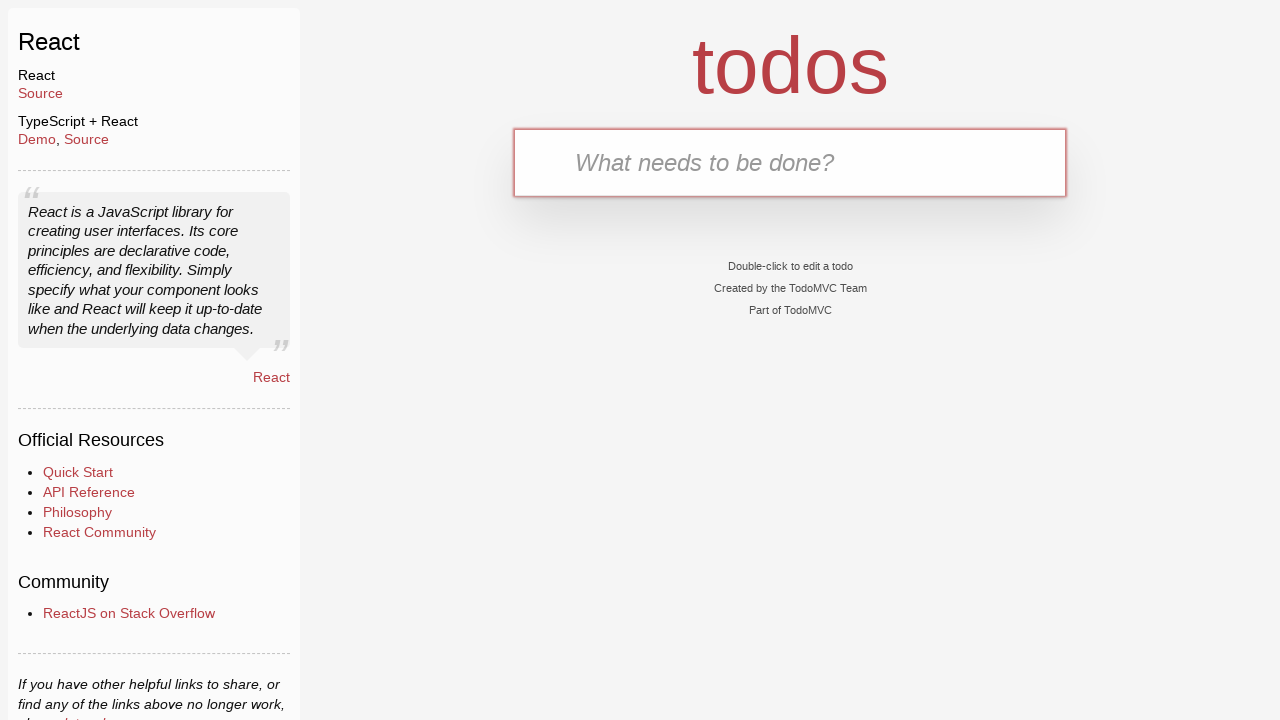

Filled new todo input with 'Buy groceries' on .new-todo
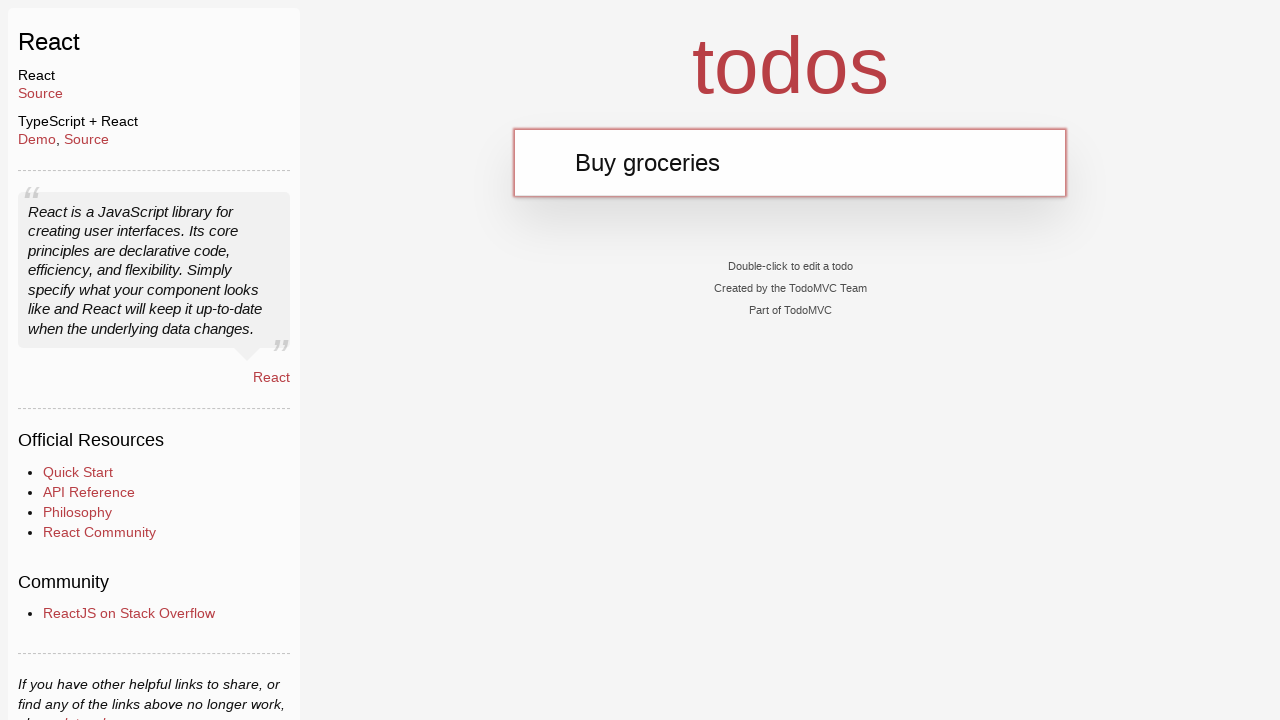

Pressed Enter to add 'Buy groceries' todo on .new-todo
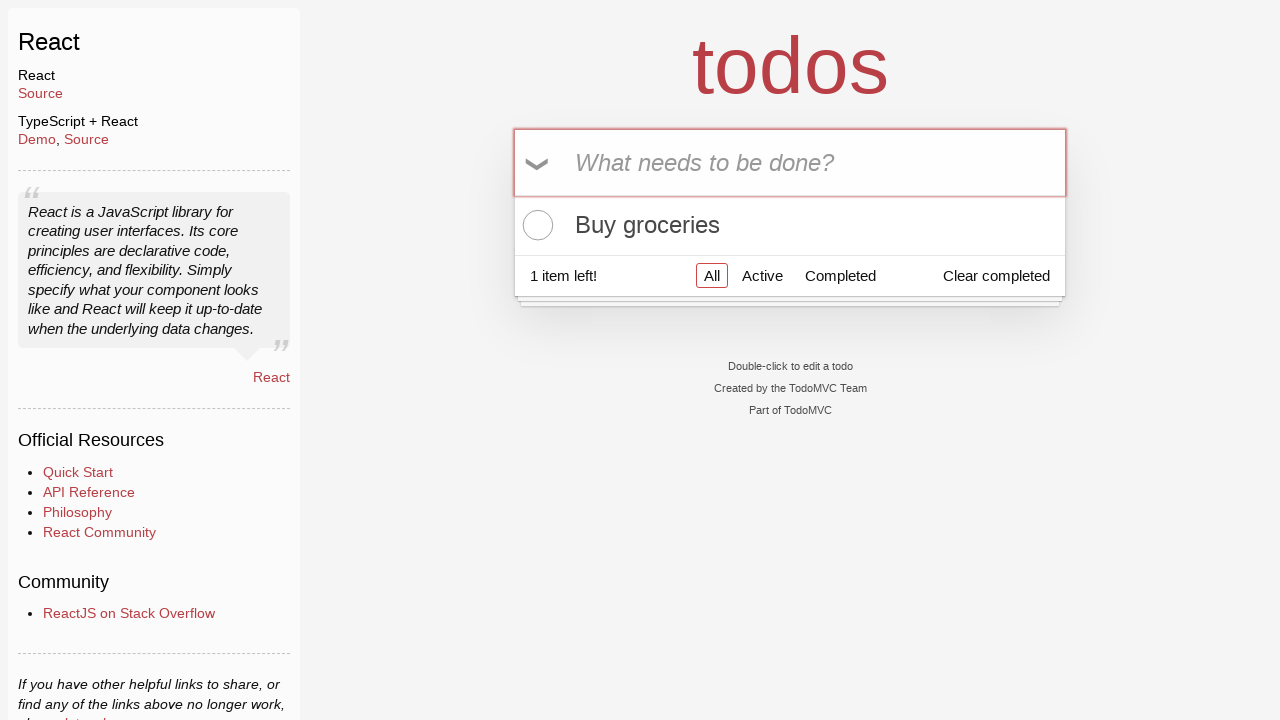

Filled new todo input with 'Clean the house' on .new-todo
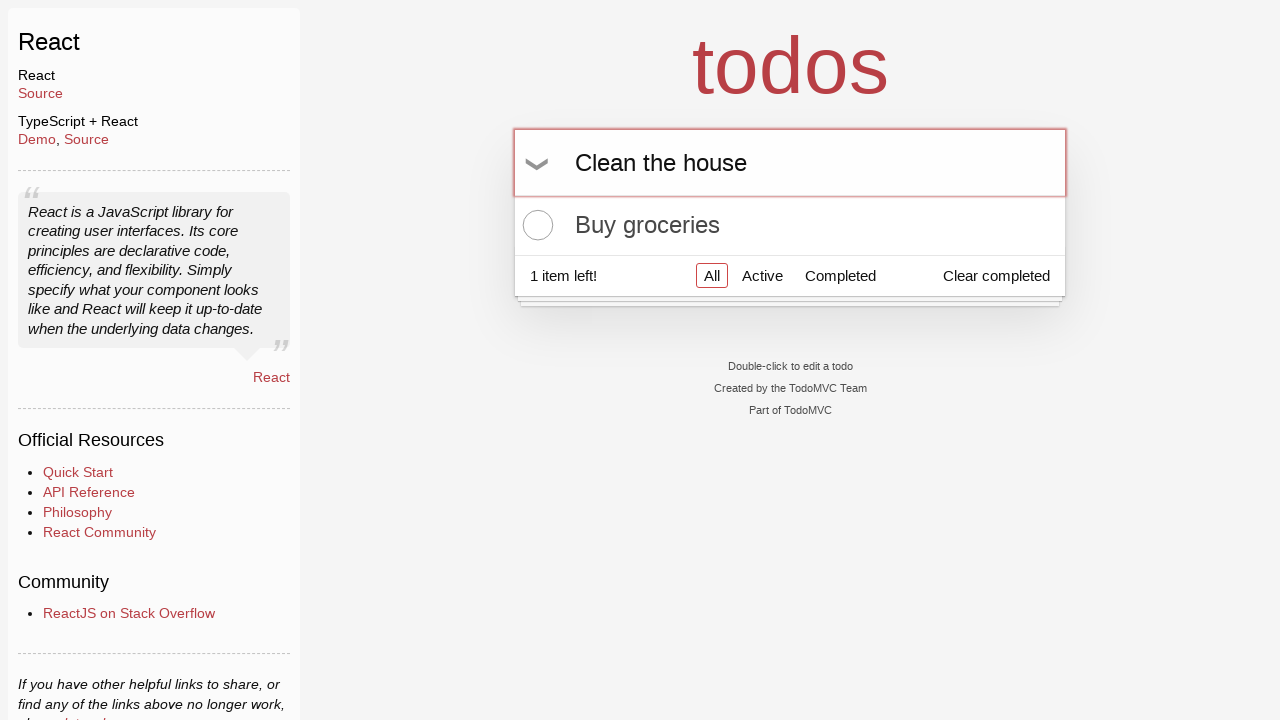

Pressed Enter to add 'Clean the house' todo on .new-todo
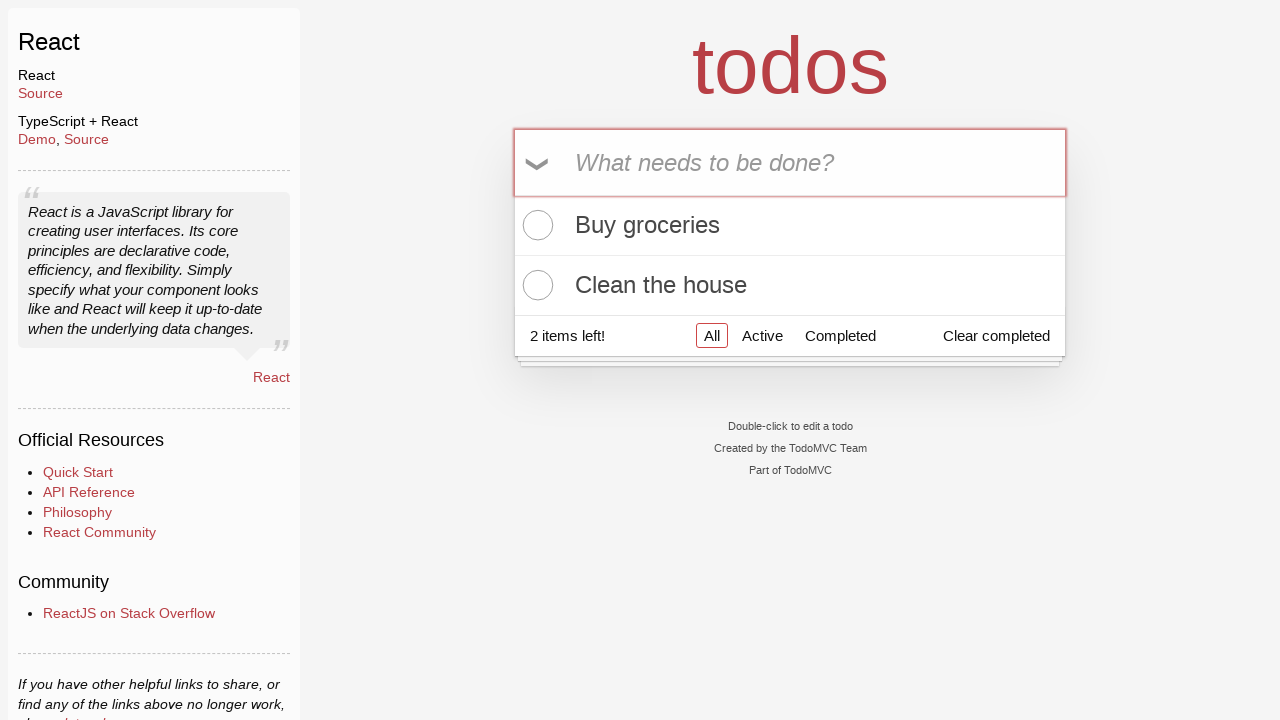

Filled new todo input with 'Pay bills' on .new-todo
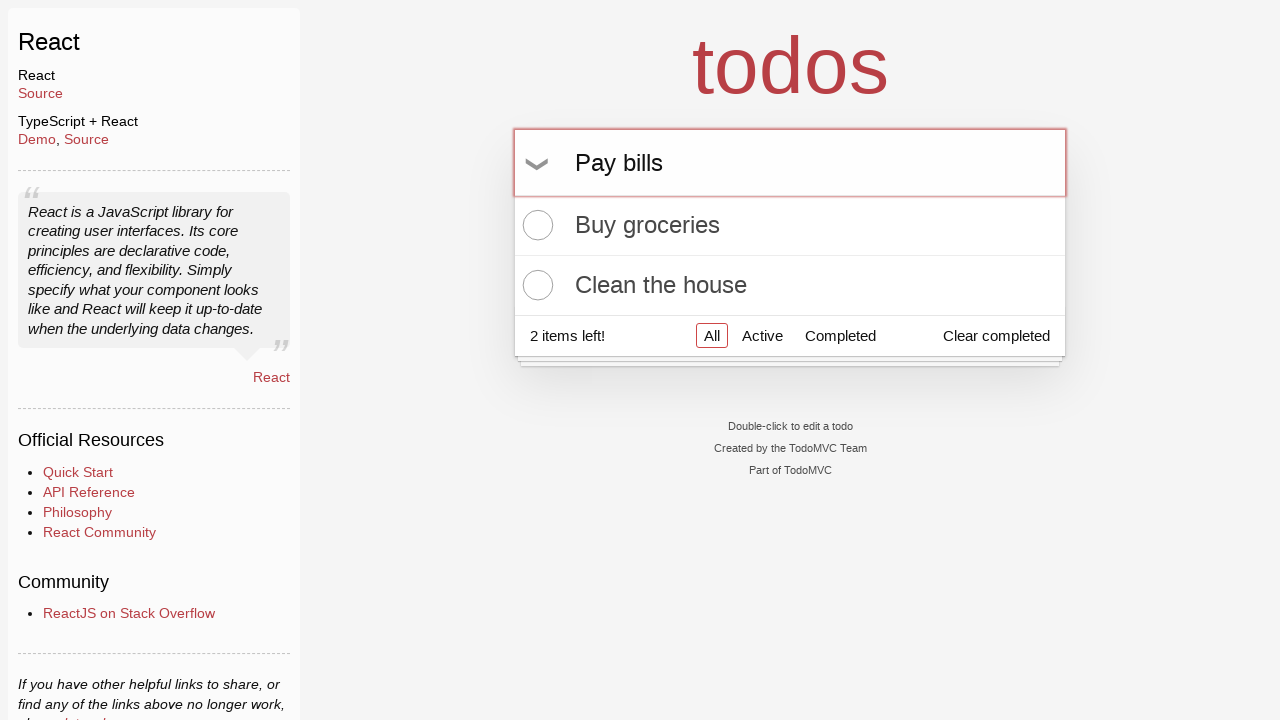

Pressed Enter to add 'Pay bills' todo on .new-todo
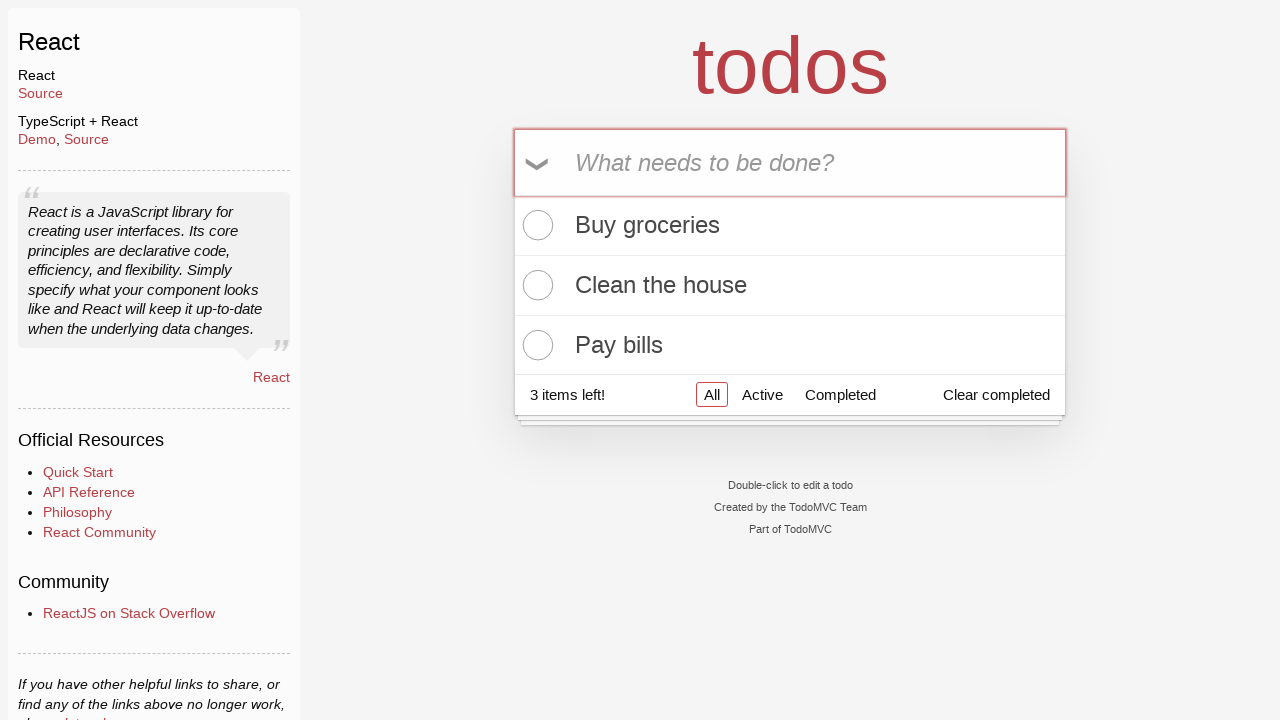

Marked 'Buy groceries' todo as completed at (535, 225) on li >> internal:has-text="Buy groceries"i >> .toggle
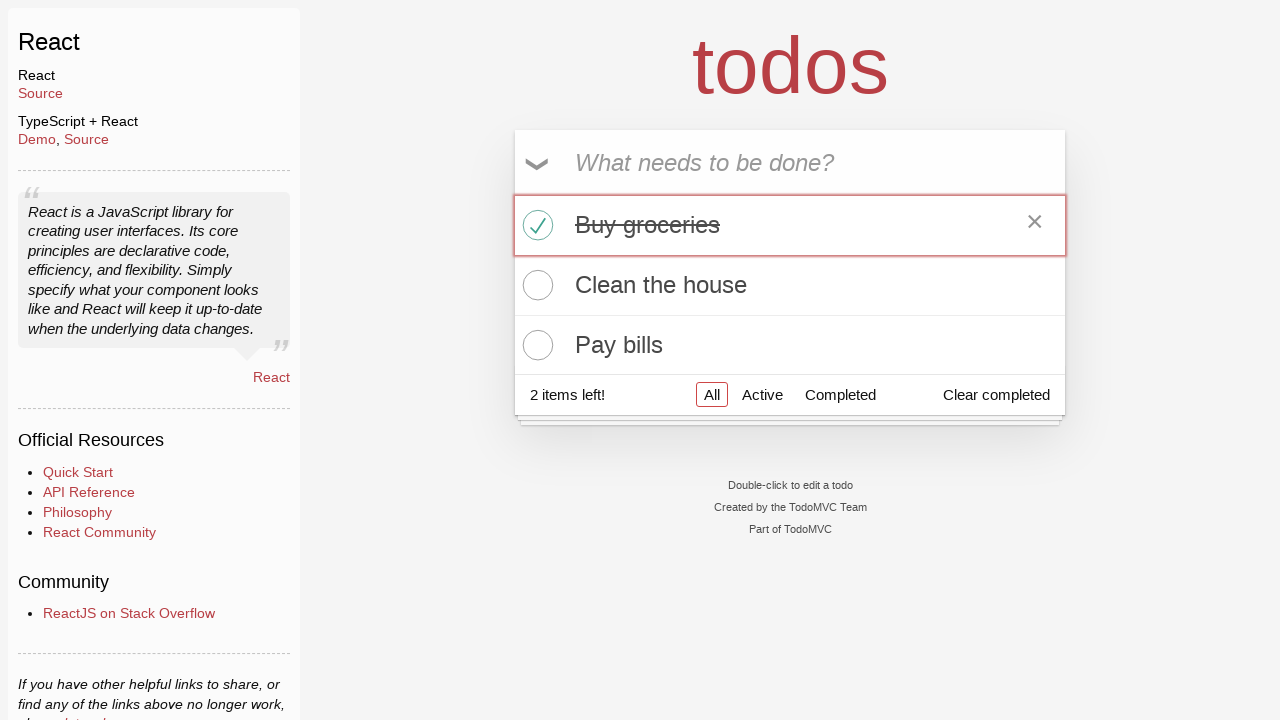

Marked 'Pay bills' todo as completed at (535, 345) on li >> internal:has-text="Pay bills"i >> .toggle
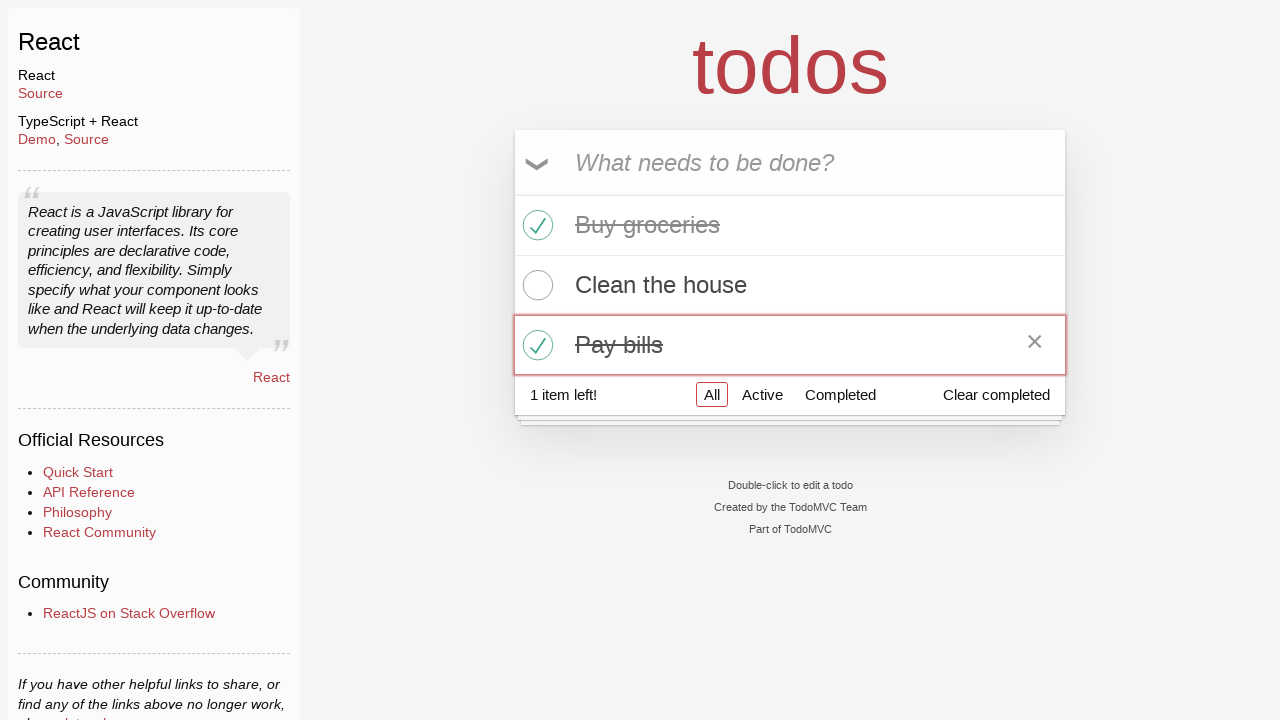

Clicked Active filter at (762, 395) on a:has-text('Active')
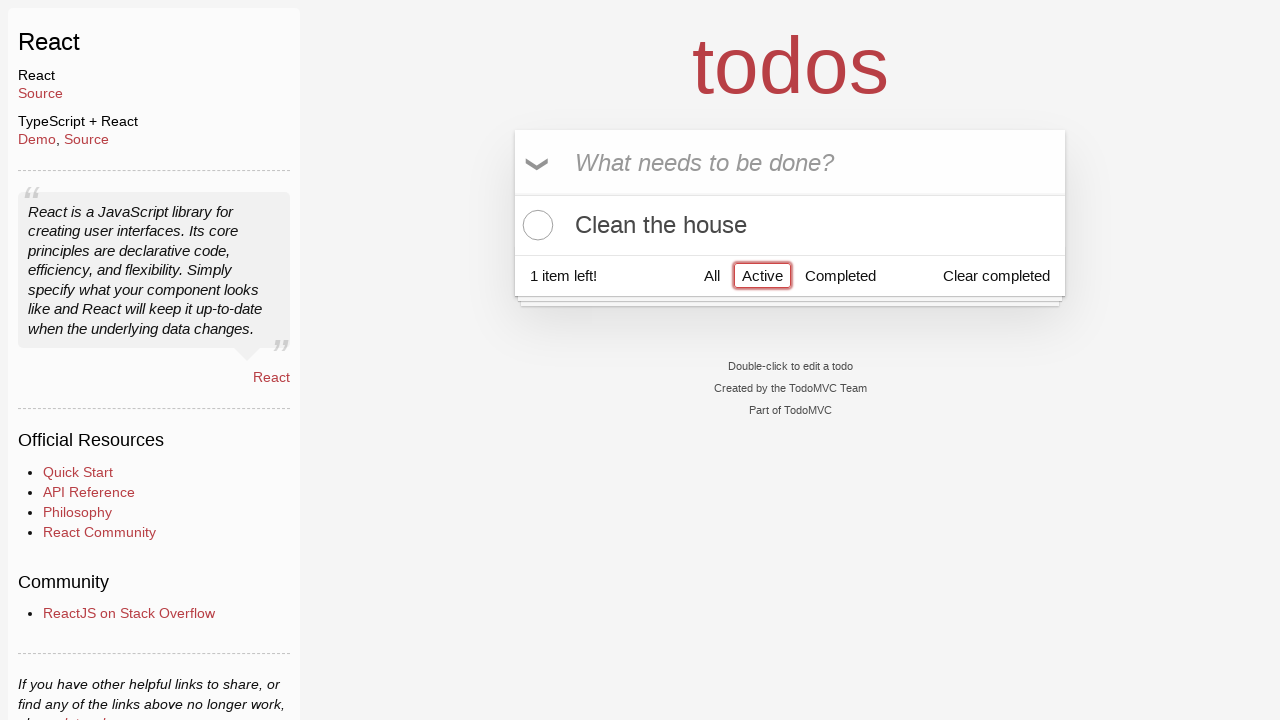

Verified 'Clean the house' active todo is visible
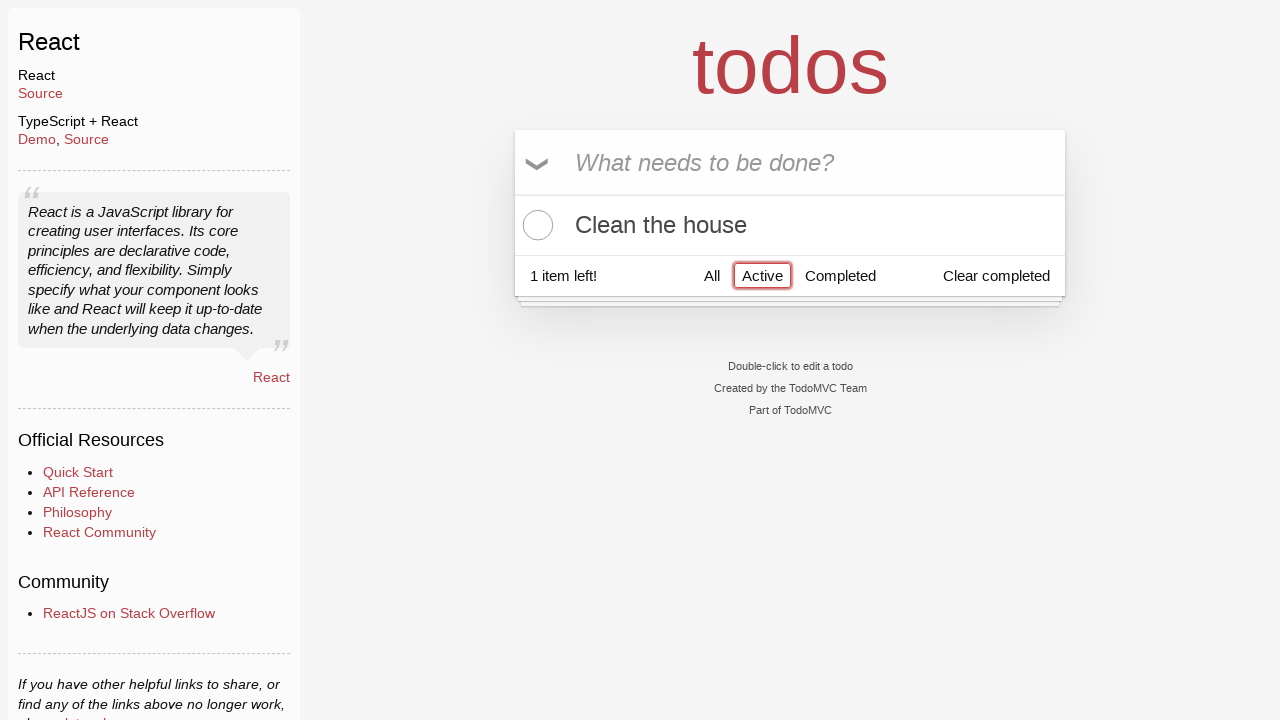

Asserted 'Buy groceries' (completed) is not visible in Active filter
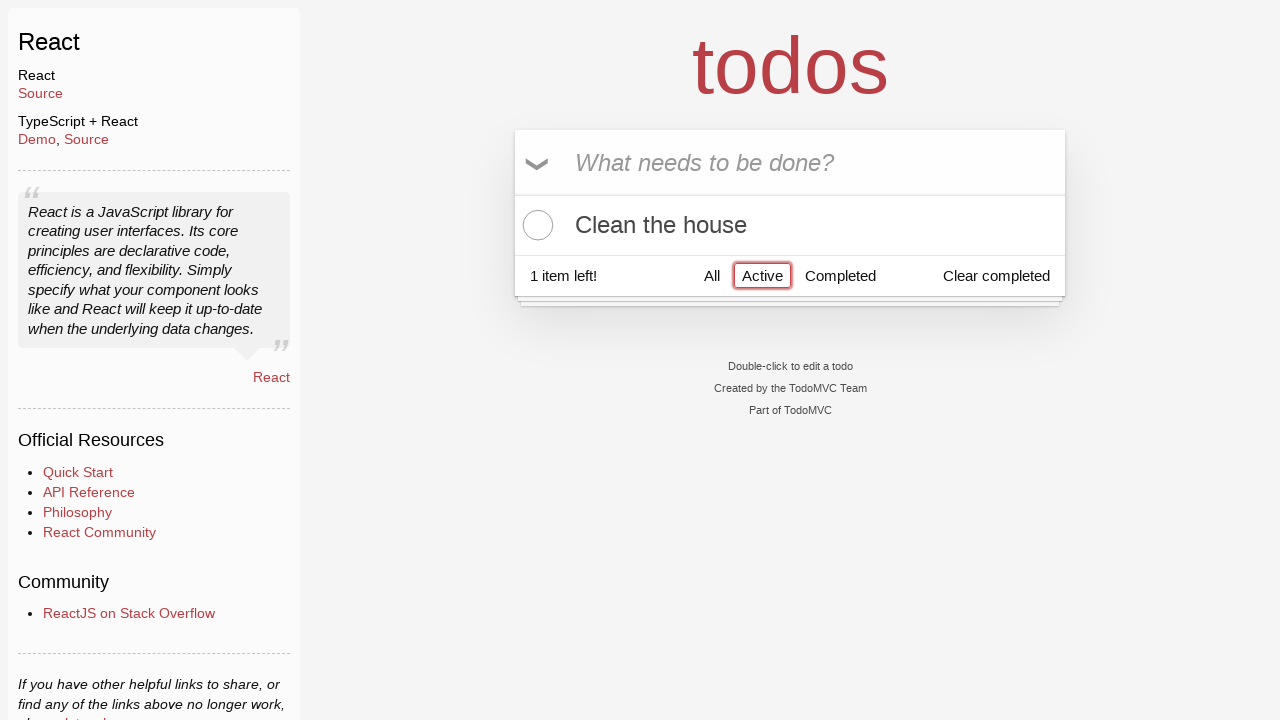

Asserted 'Pay bills' (completed) is not visible in Active filter
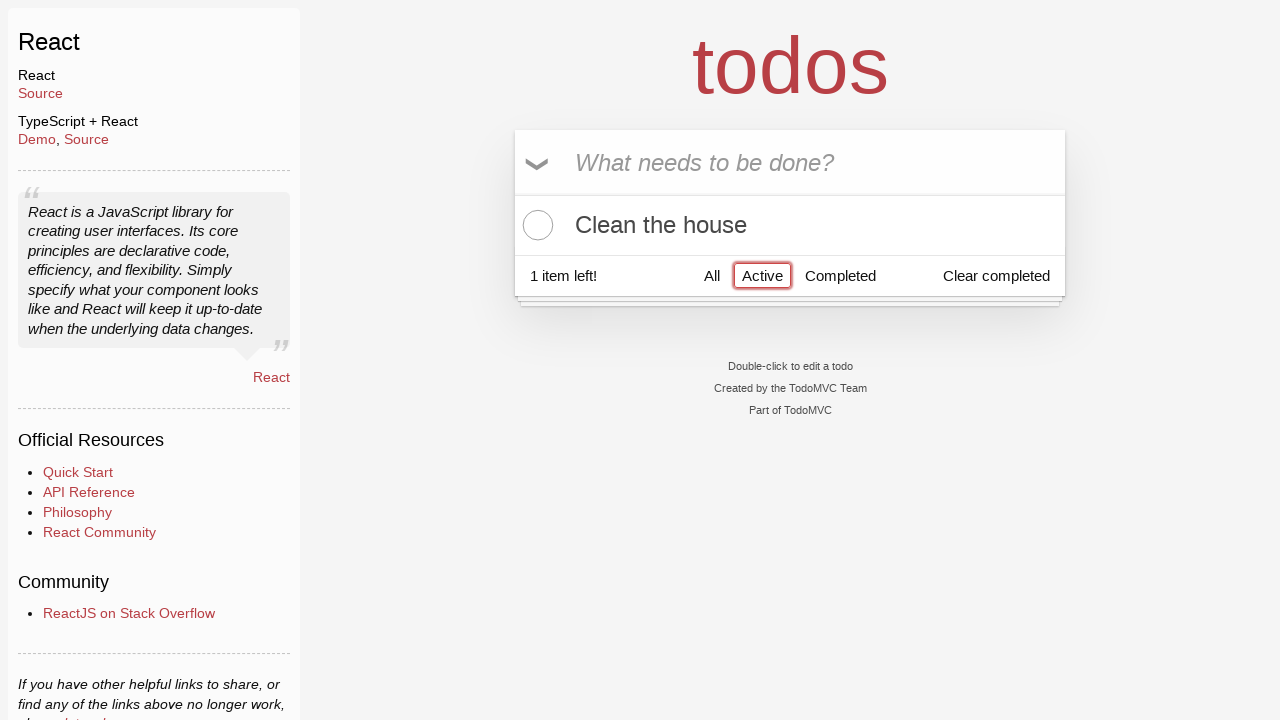

Clicked Completed filter at (840, 275) on a:has-text('Completed')
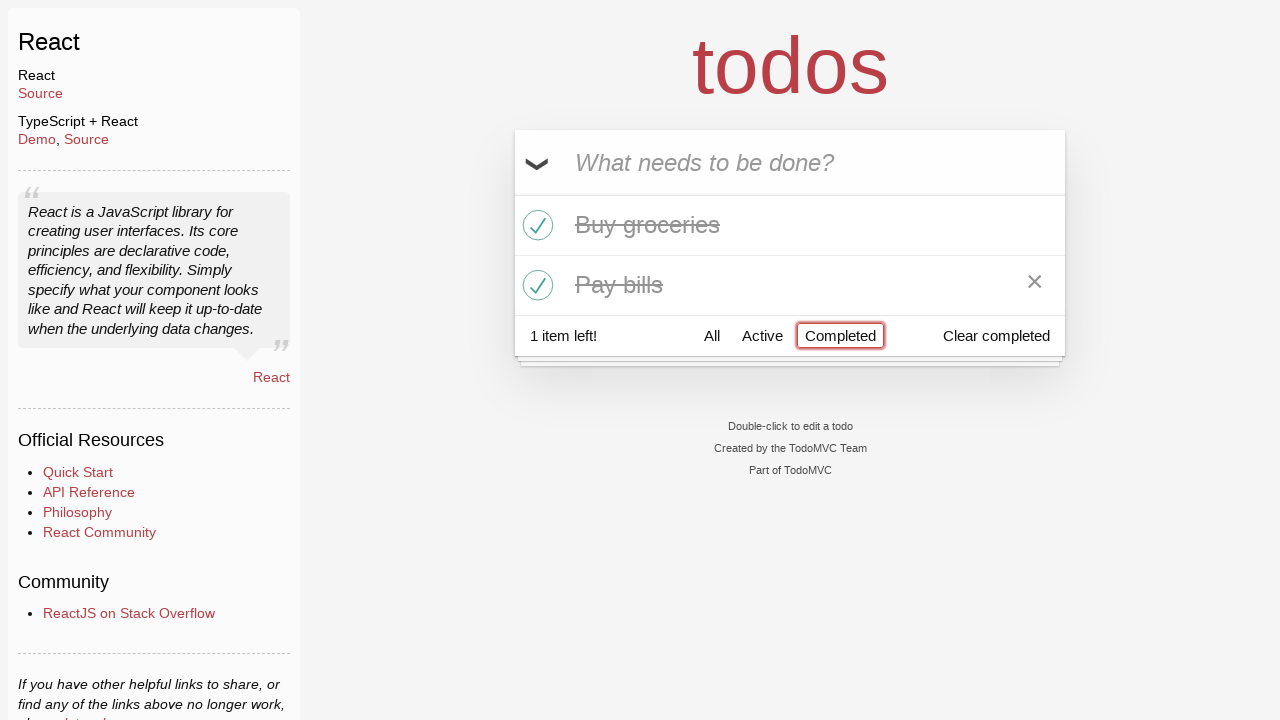

Verified 'Buy groceries' completed todo is visible
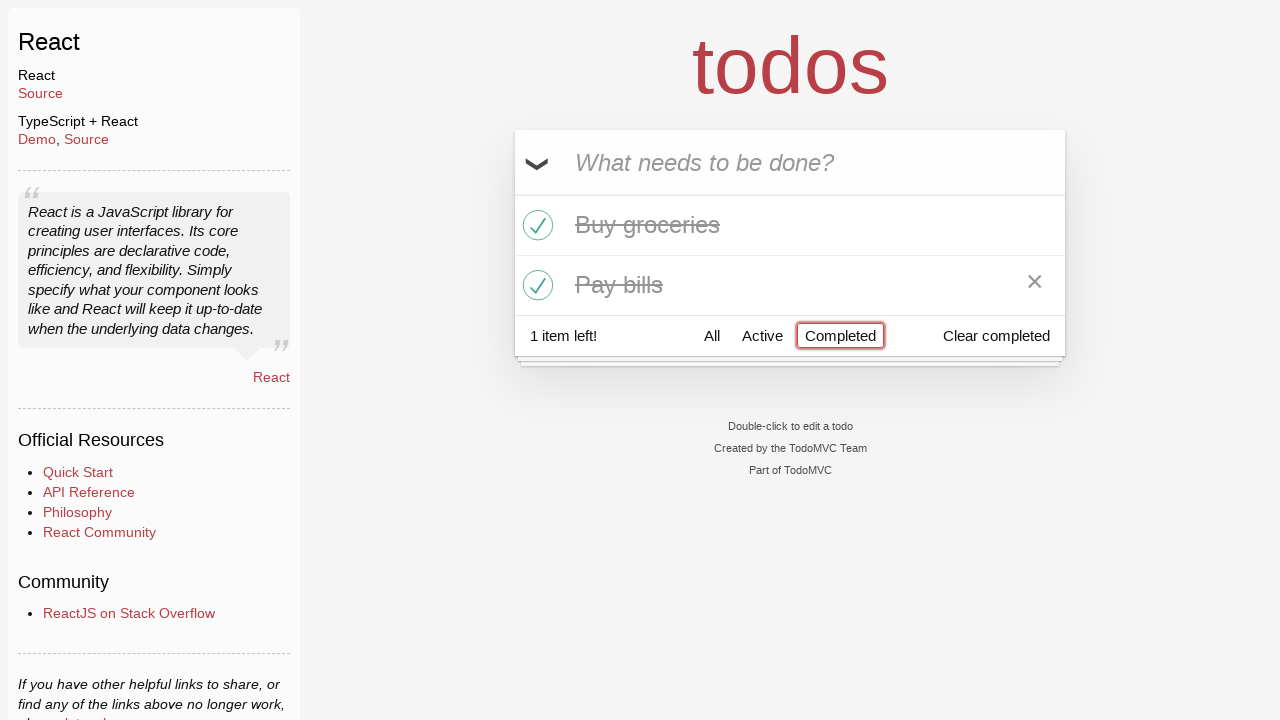

Verified 'Pay bills' completed todo is visible
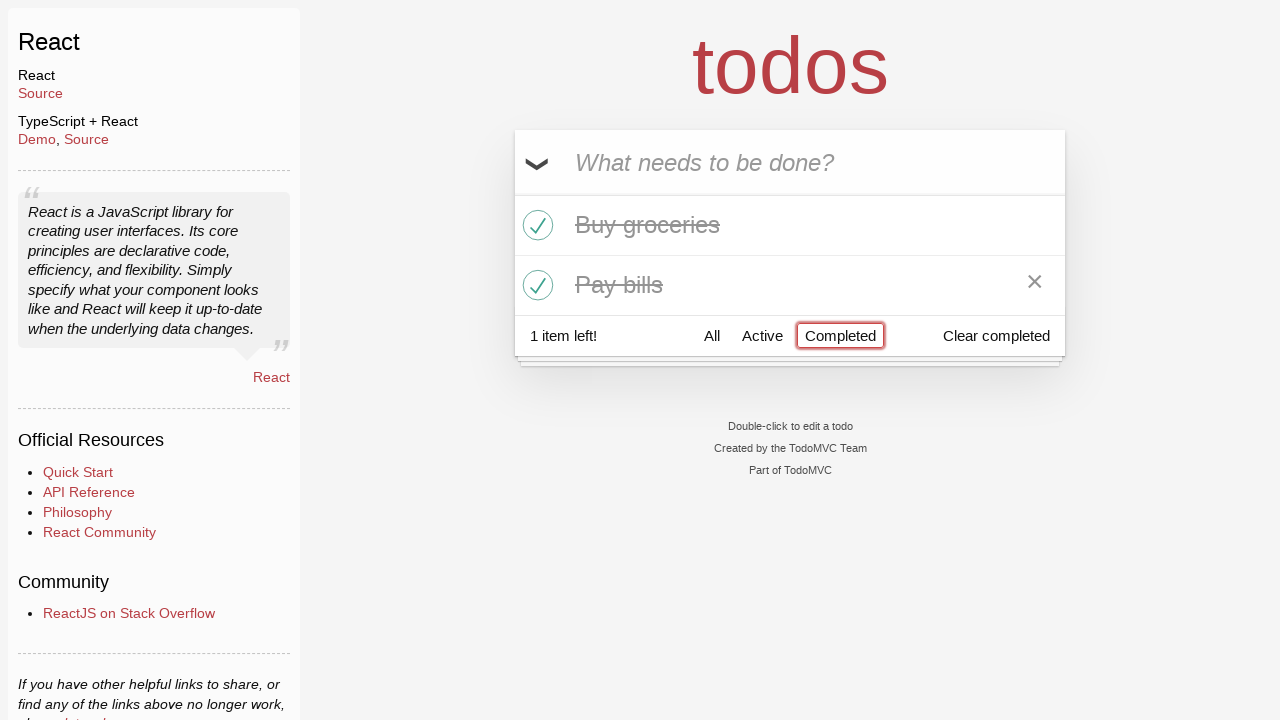

Asserted 'Clean the house' (active) is not visible in Completed filter
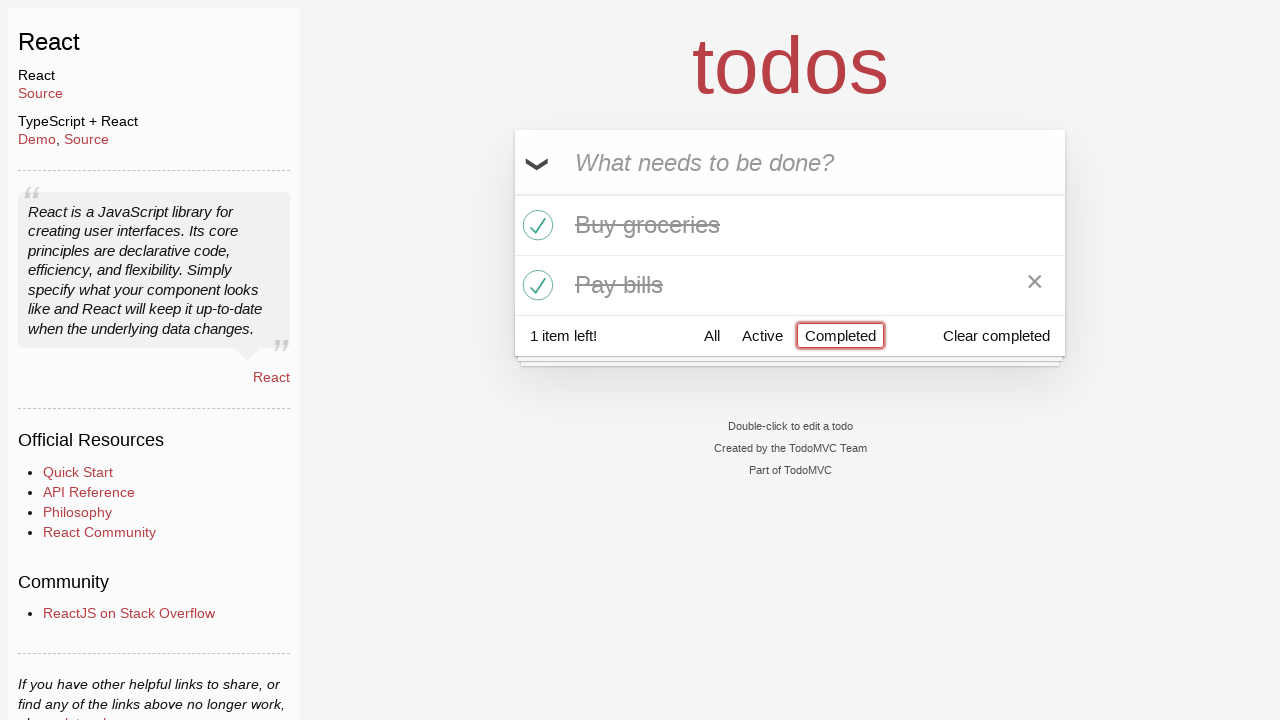

Clicked All filter at (712, 335) on a:has-text('All')
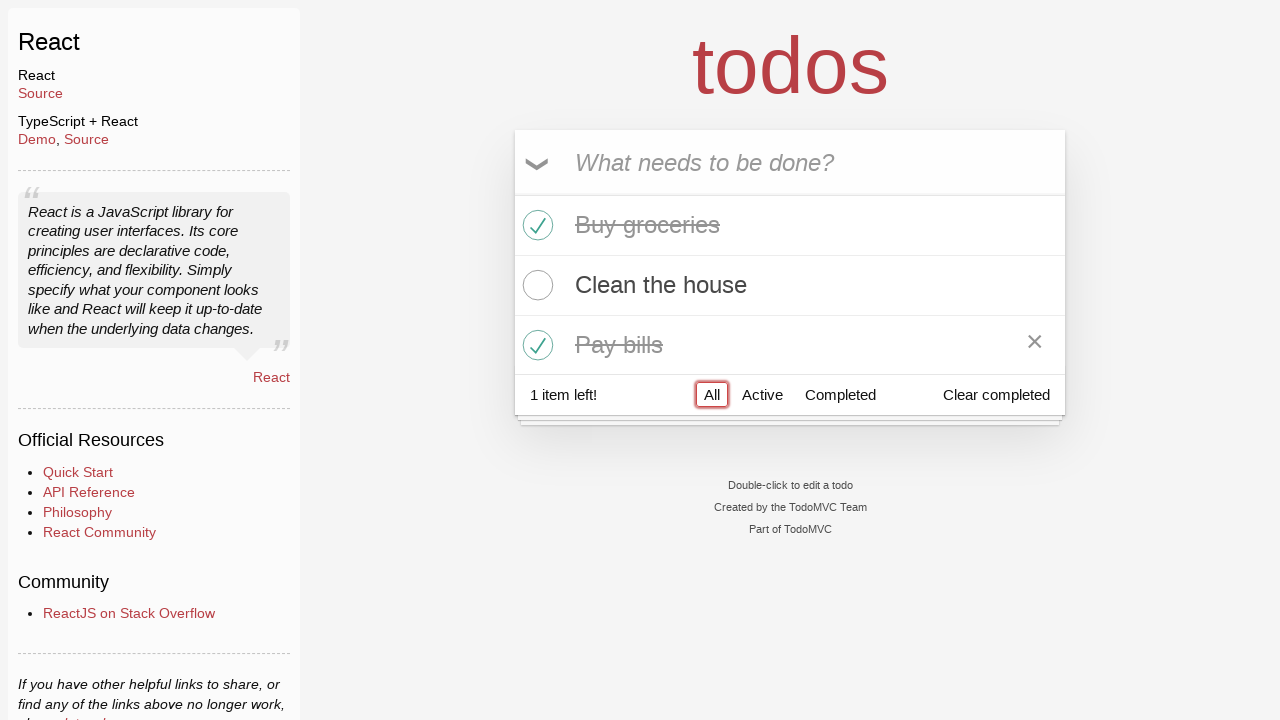

Verified 'Buy groceries' todo is visible in All filter
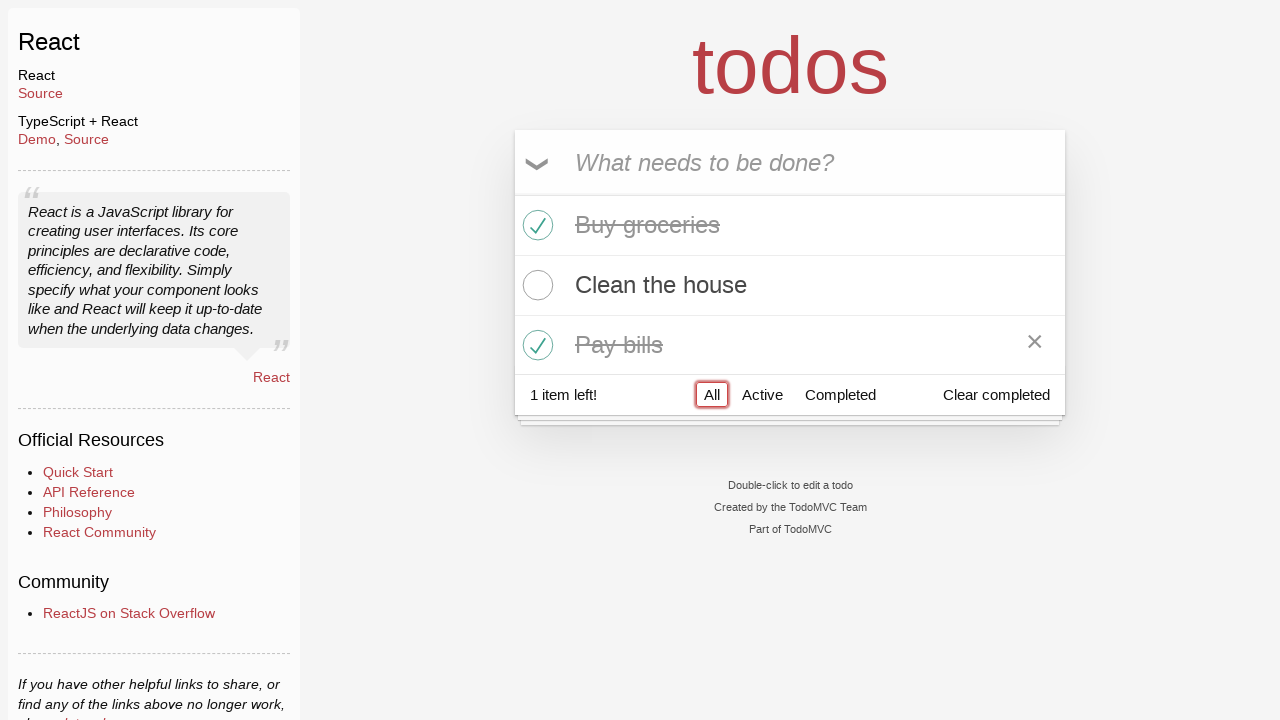

Verified 'Clean the house' todo is visible in All filter
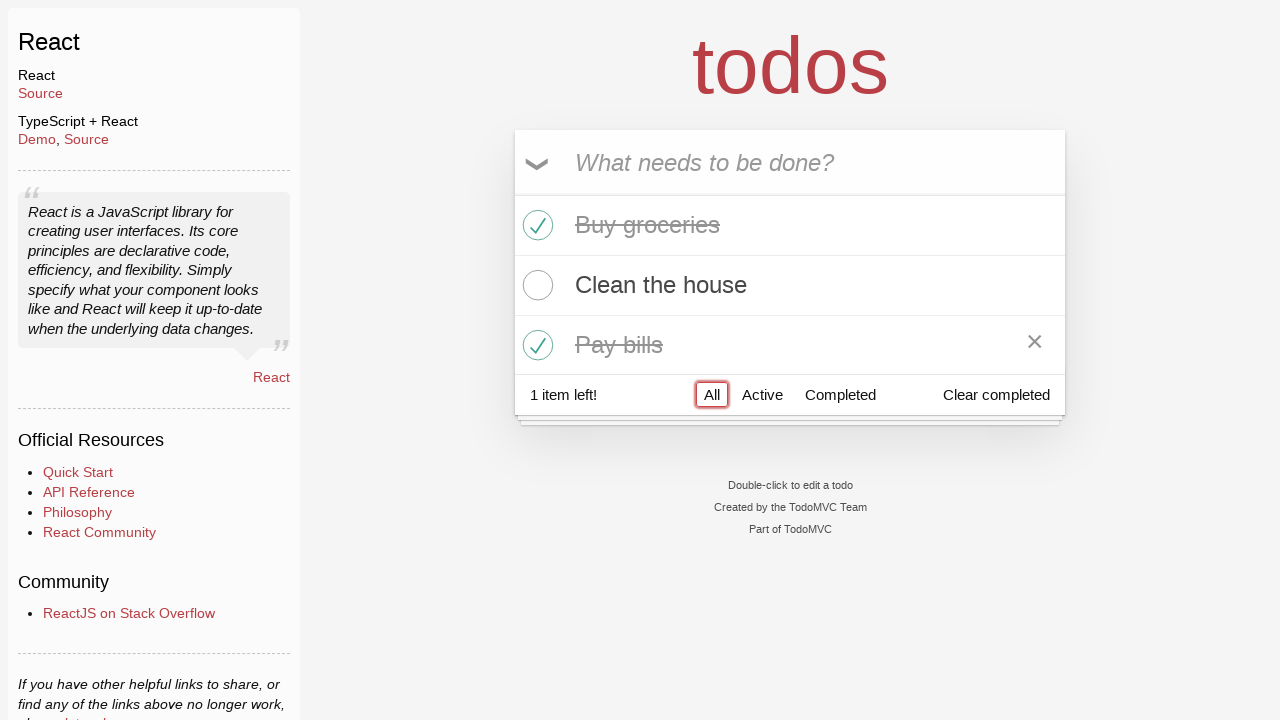

Verified 'Pay bills' todo is visible in All filter
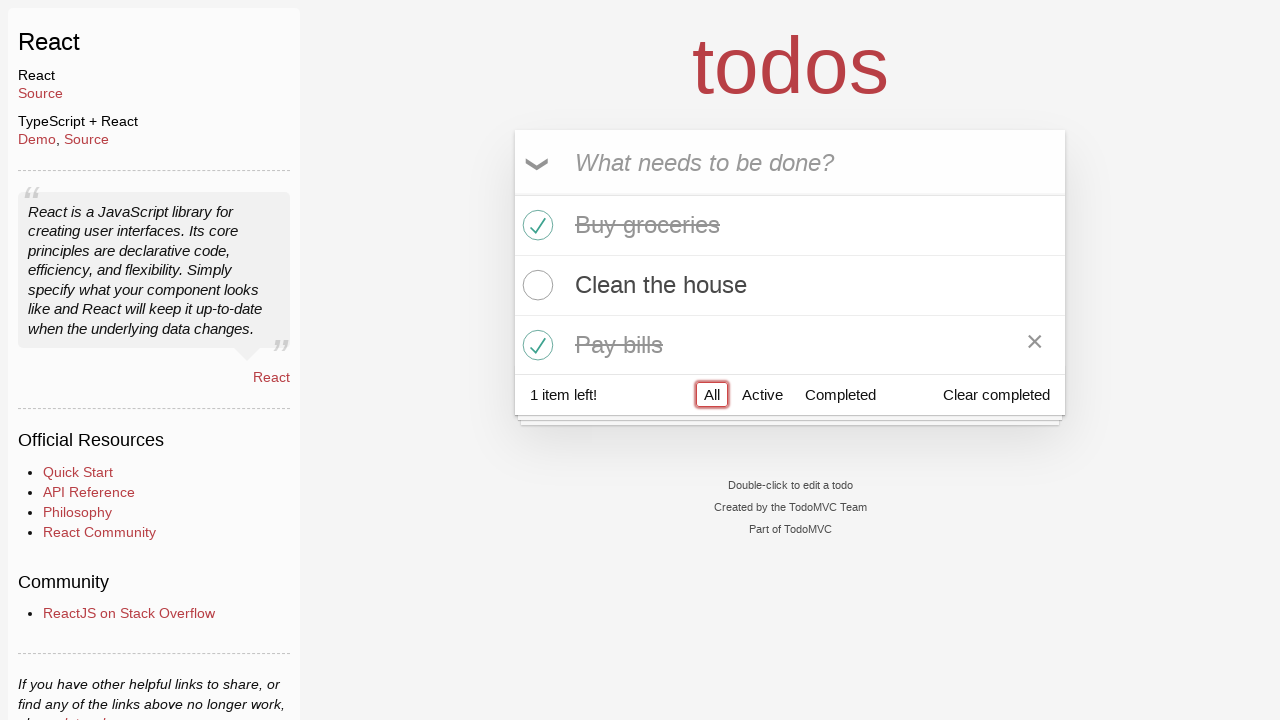

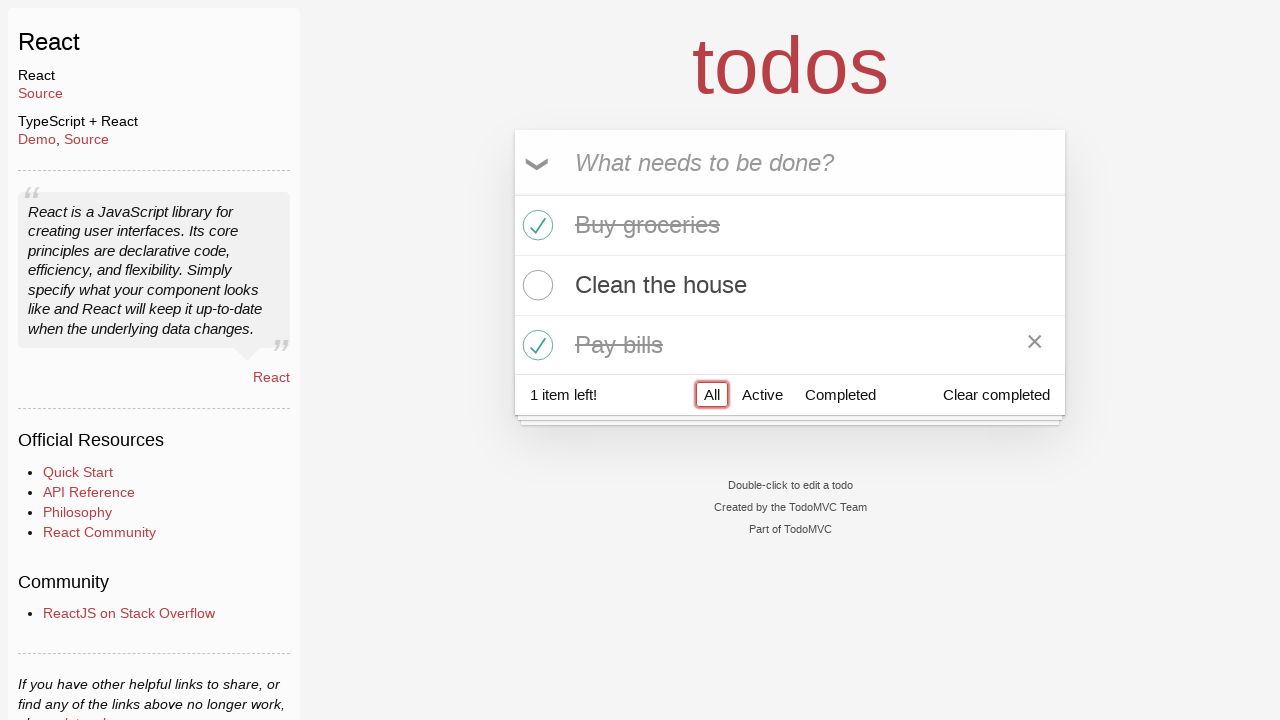